Clicks the "submit" link and verifies navigation to the submit page

Starting URL: https://news.ycombinator.com/

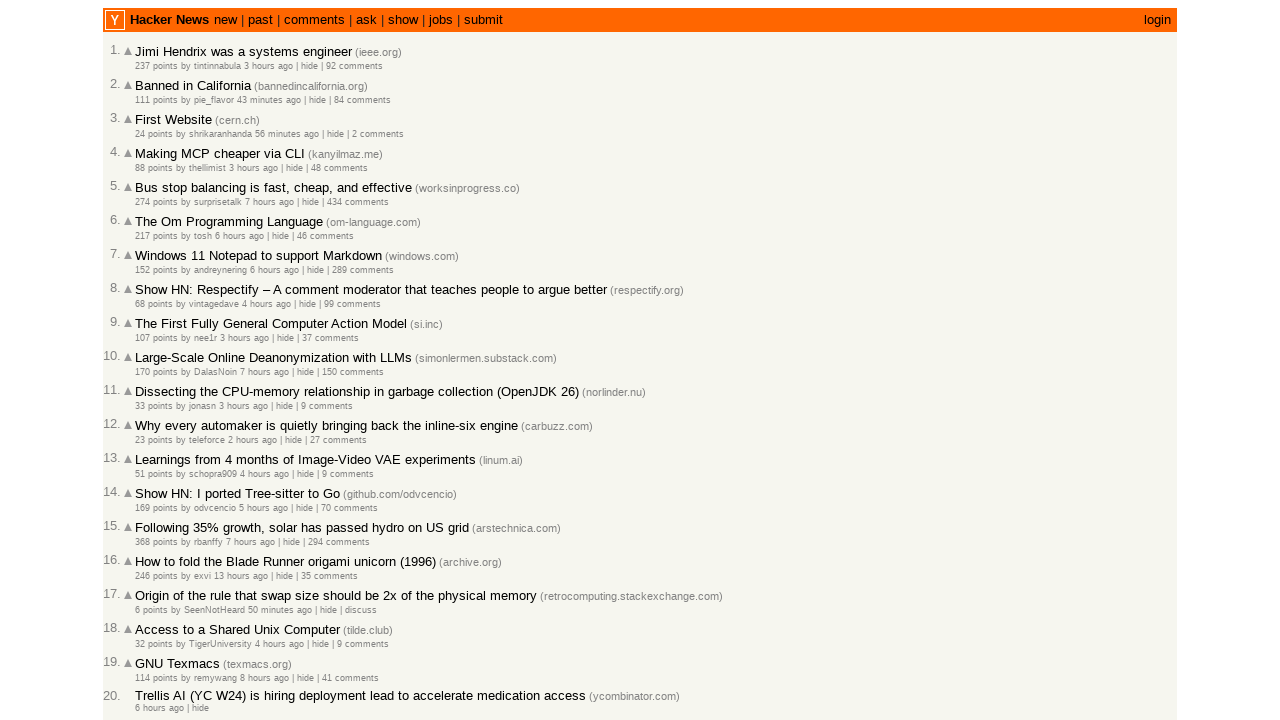

Clicked the 'submit' link at (483, 20) on text=submit
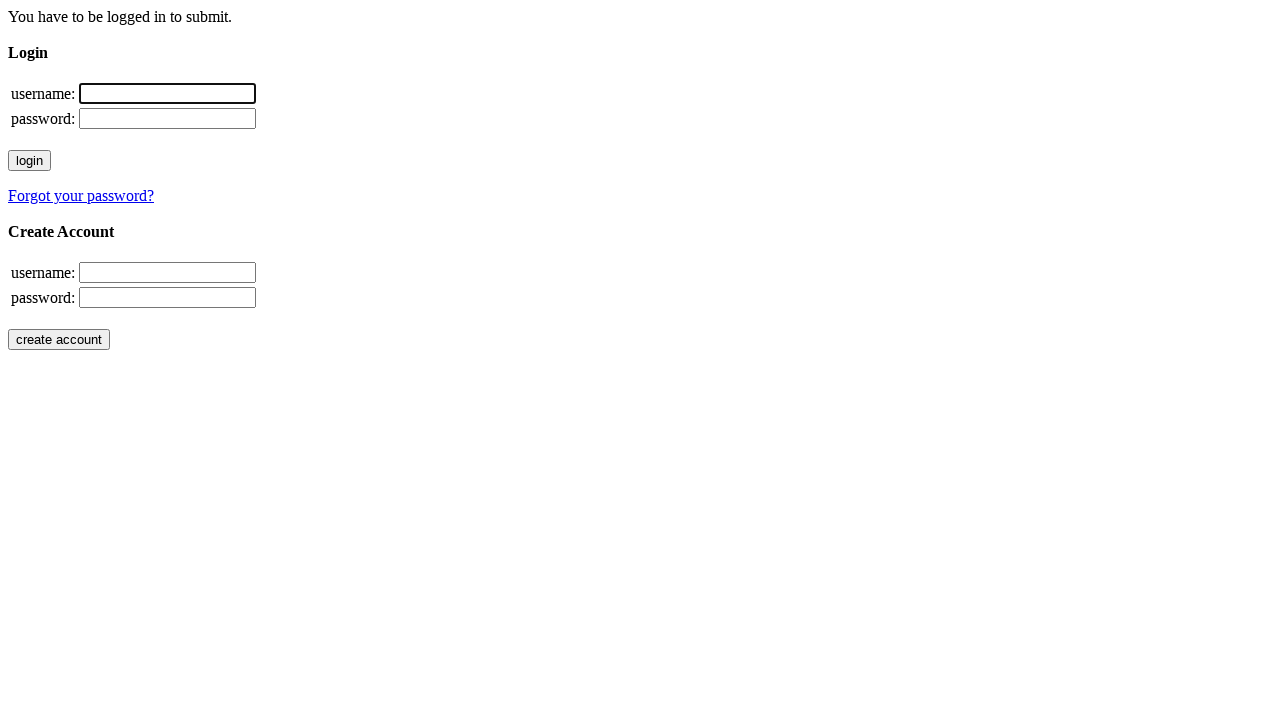

Verified navigation to submit page at https://news.ycombinator.com/submit
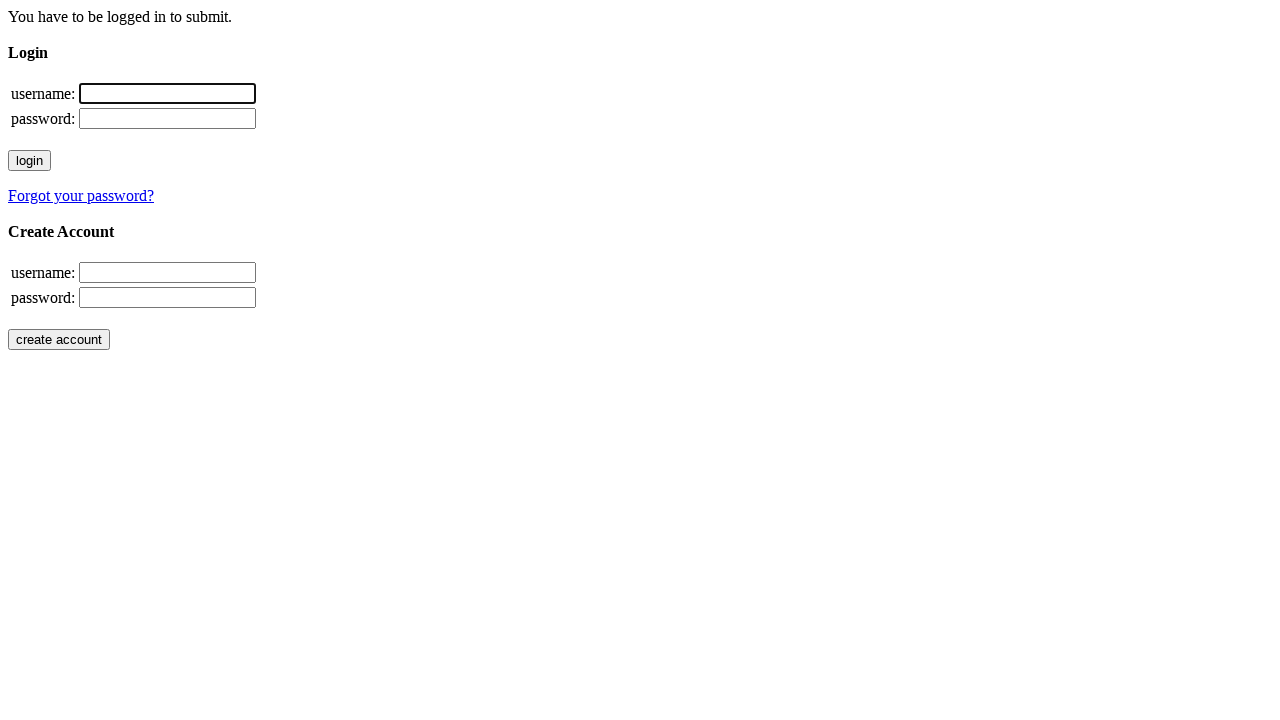

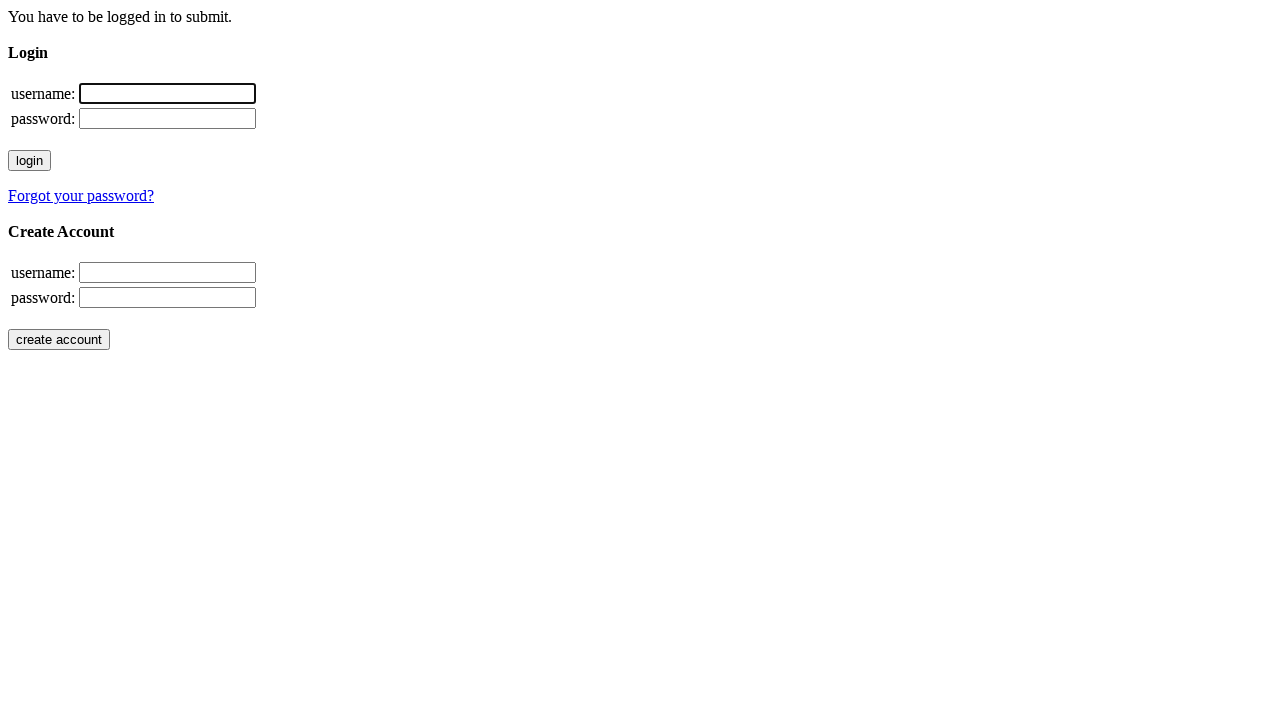